Tests the product search functionality on automationexercise.com by searching for "Men Tshirt" and verifying the search results display the correct product name.

Starting URL: https://automationexercise.com/products

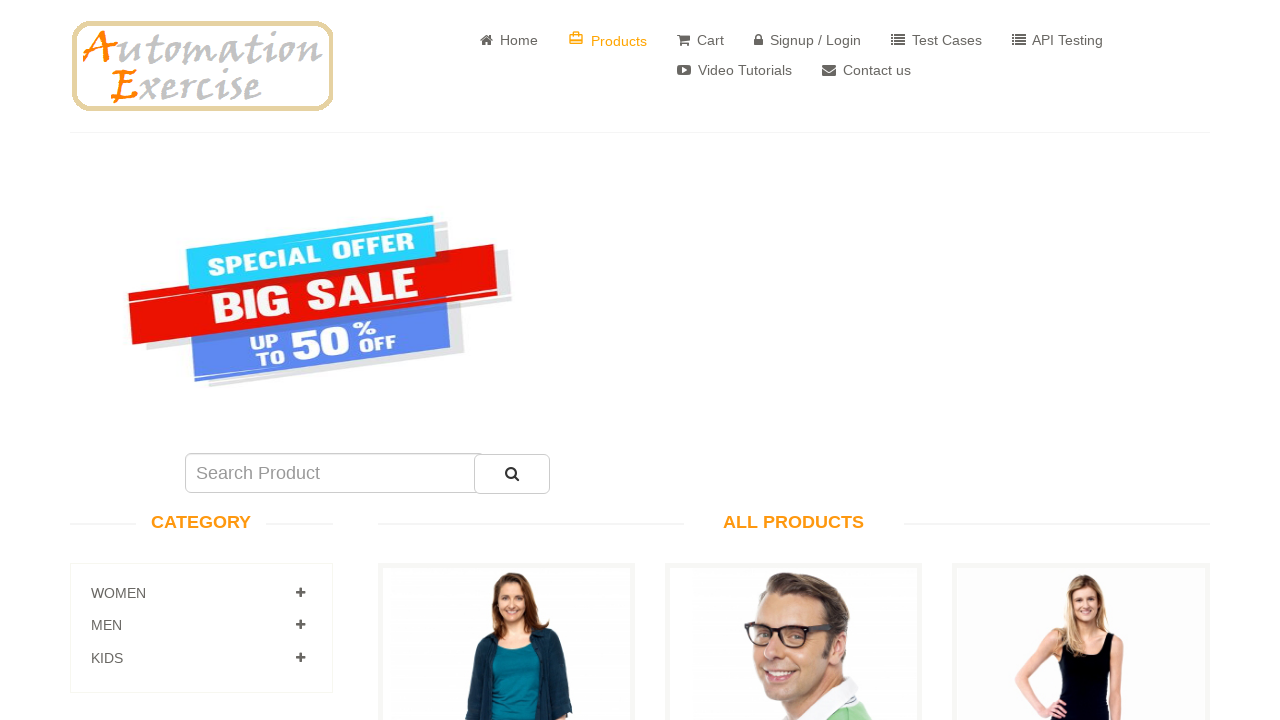

Filled search box with 'Men Tshirt' on #search_product
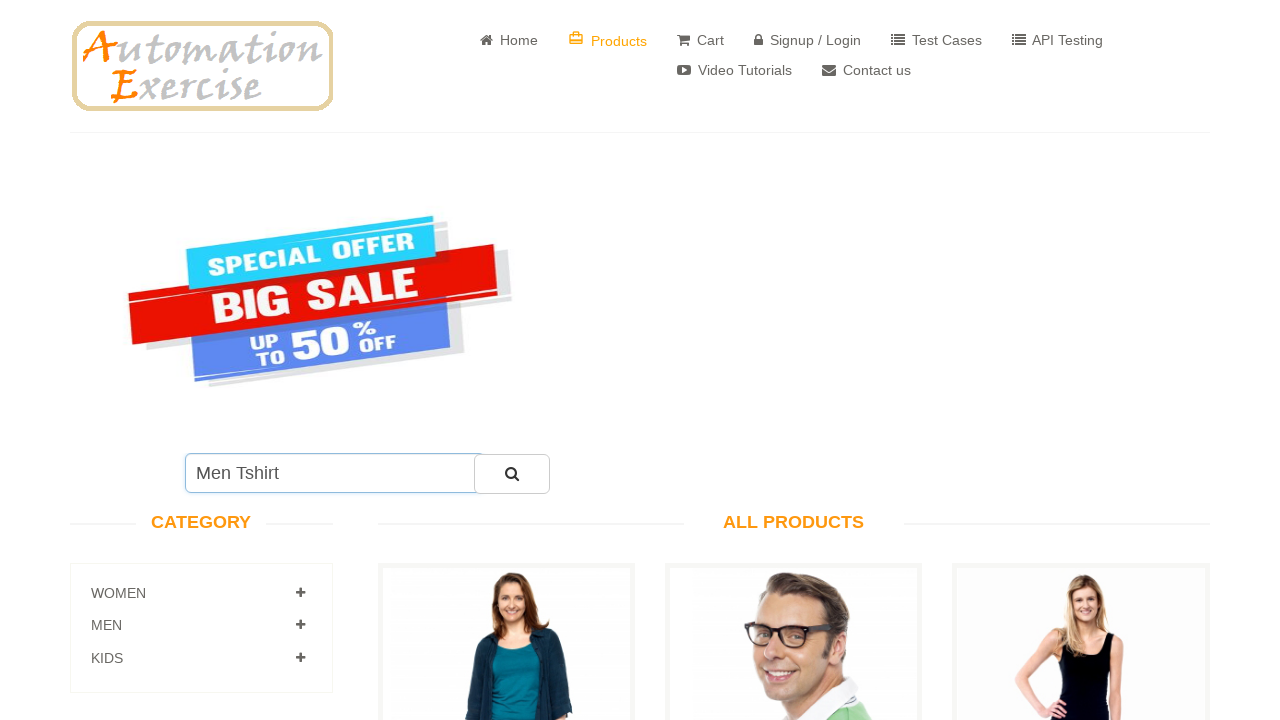

Clicked search button to search for products at (512, 474) on #submit_search
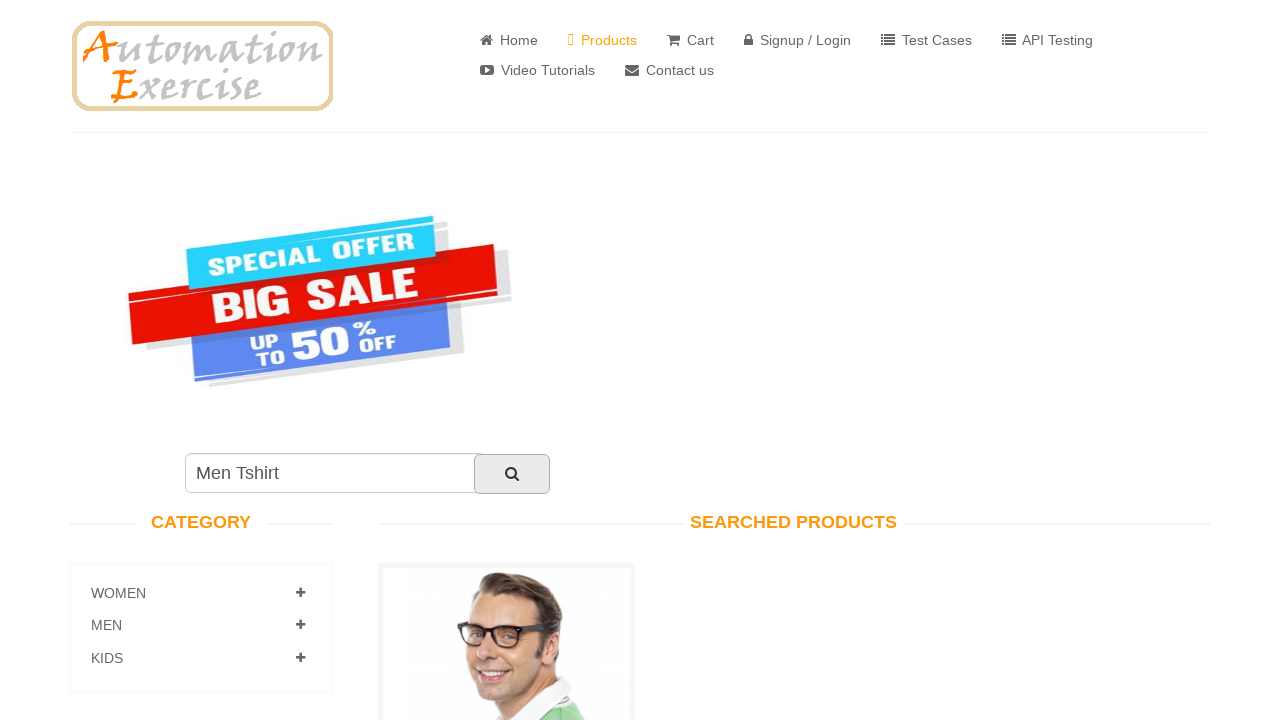

Search results loaded and product elements appeared
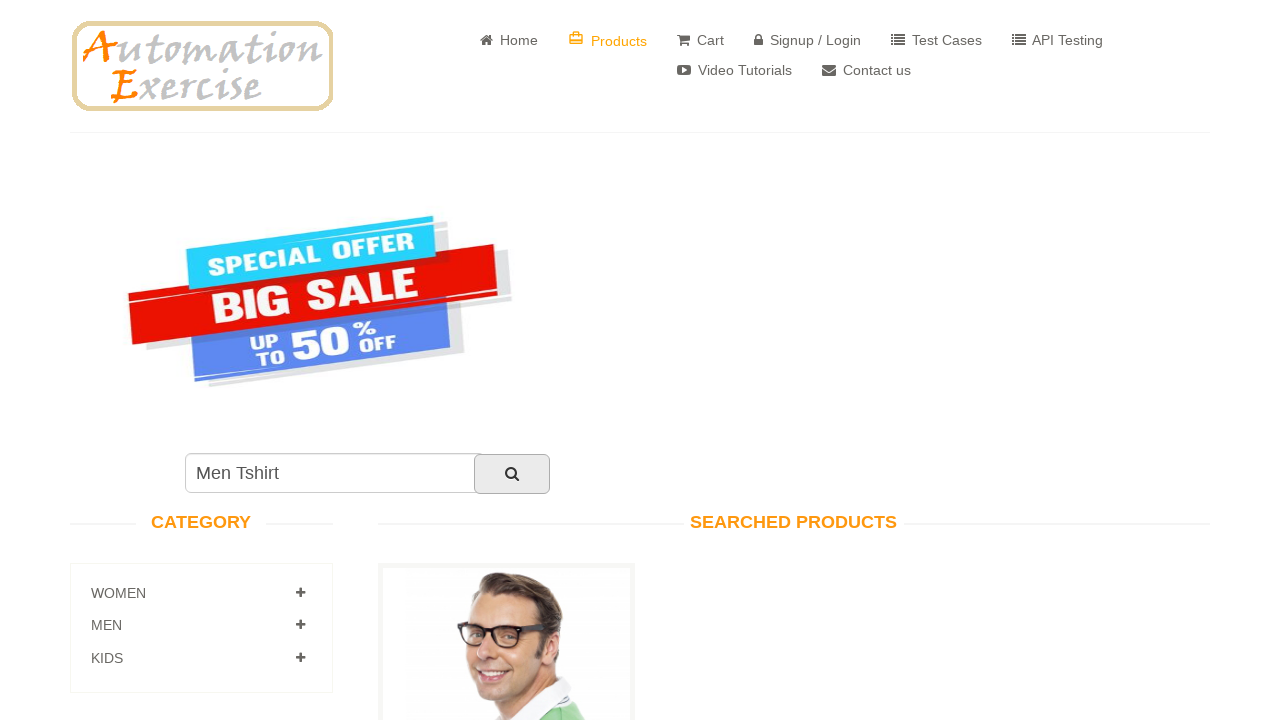

Retrieved product name from search results
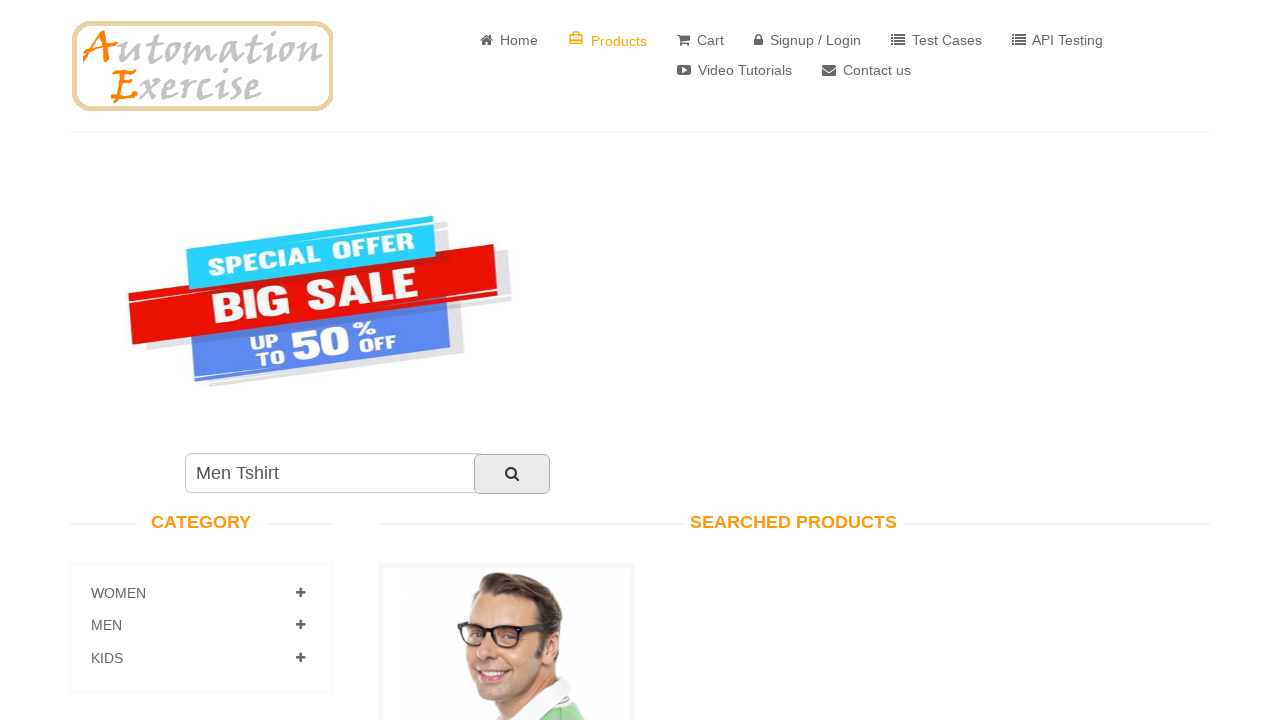

Verified product name matches 'Men Tshirt'
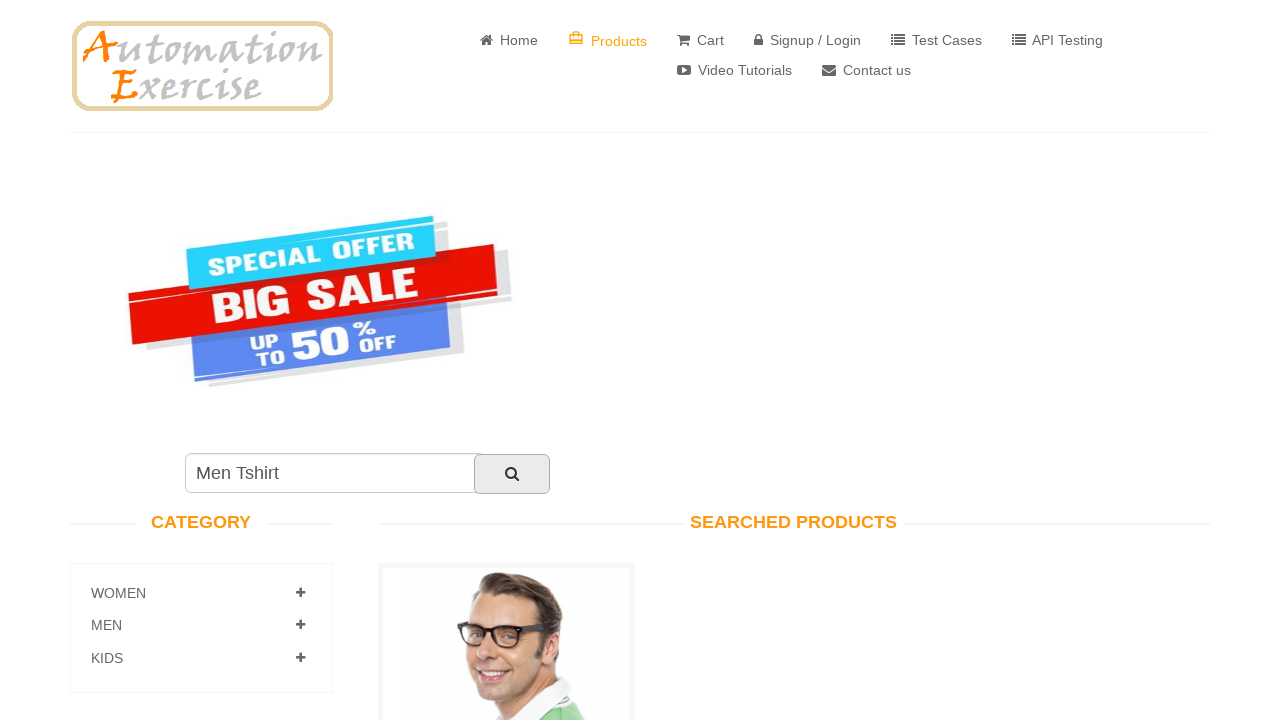

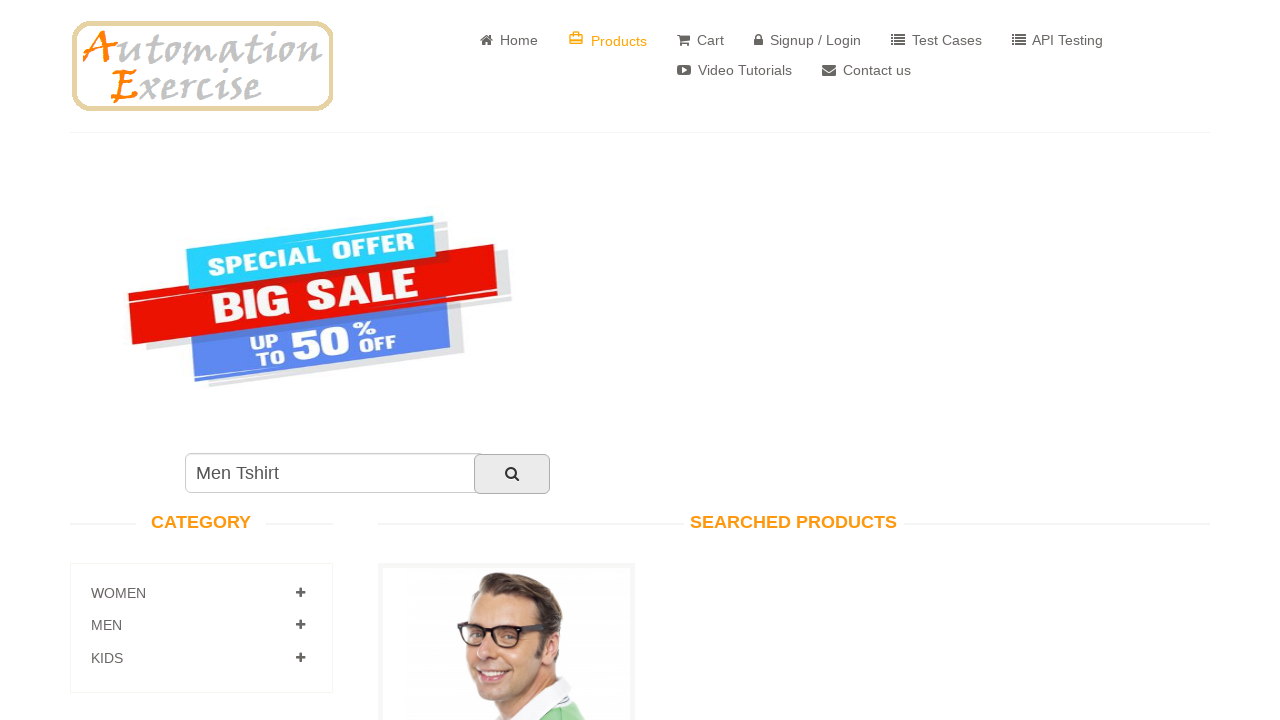